Tests various checkbox interactions on a practice website including basic checkboxes, tri-state checkboxes, toggle switches, multi-select dropdowns, and Ajax-enabled checkboxes

Starting URL: https://leafground.com/checkbox.xhtml

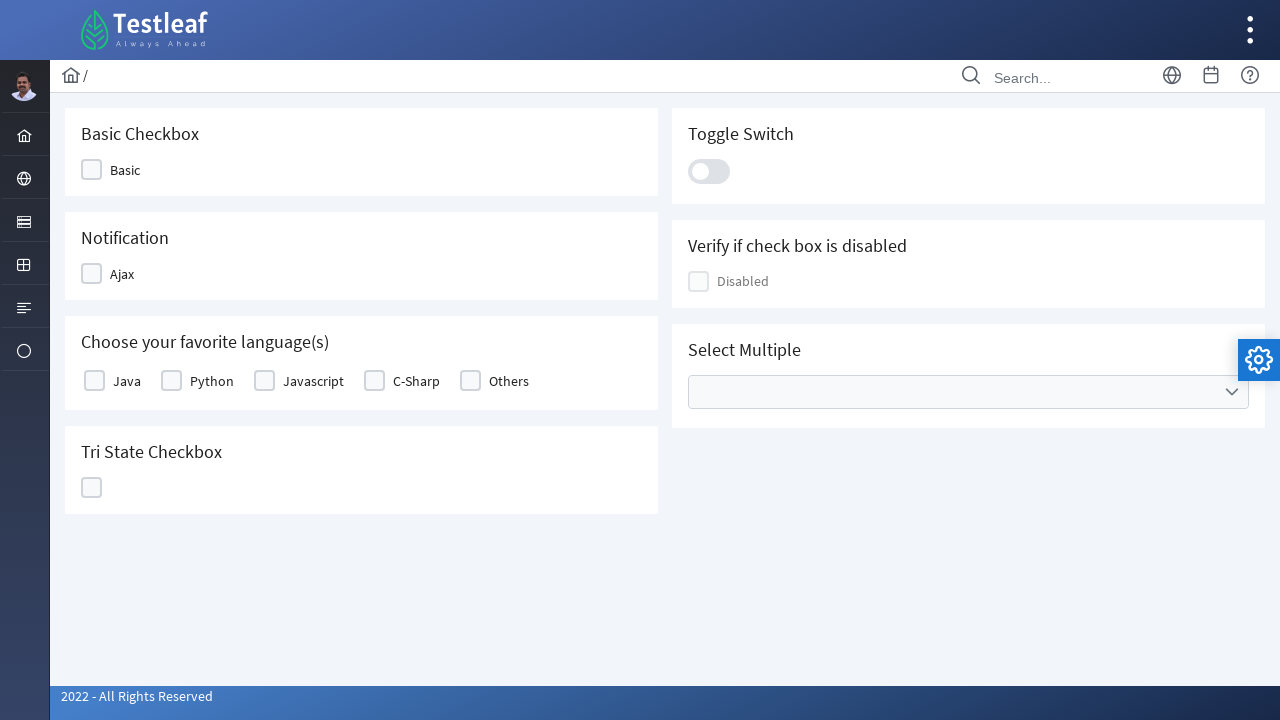

Clicked on 'Basic' checkbox at (125, 170) on xpath=//span[text()='Basic']
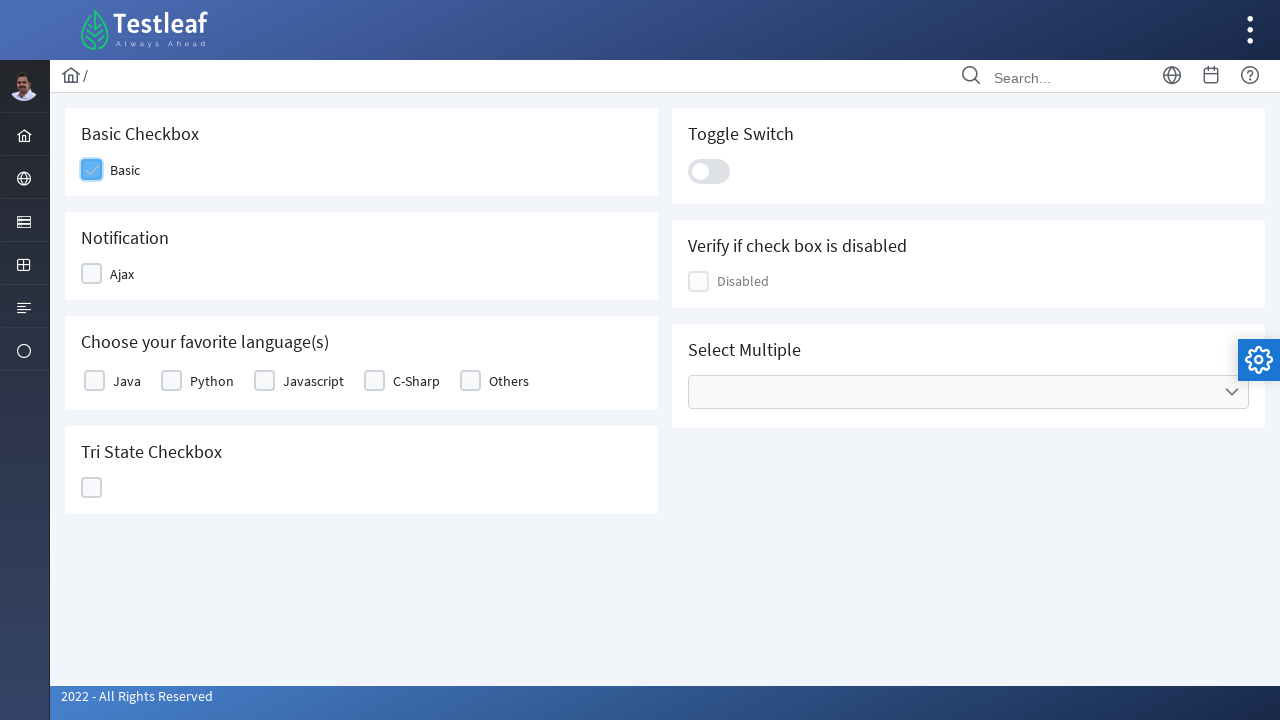

Clicked on 'Java' checkbox label at (127, 381) on xpath=//label[text()='Java']
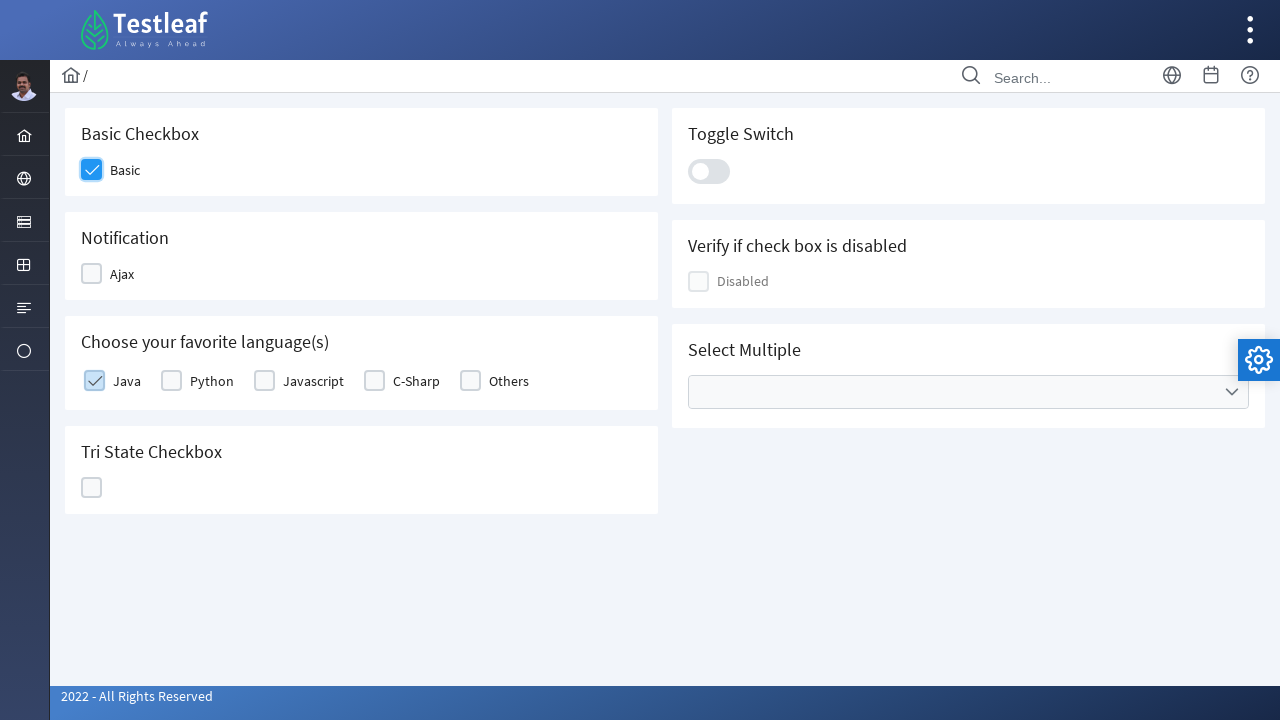

Clicked on Tri-state checkbox at (92, 488) on xpath=//h5[contains(text(),'Tri')]//following::div[contains(@id,'Tri')]
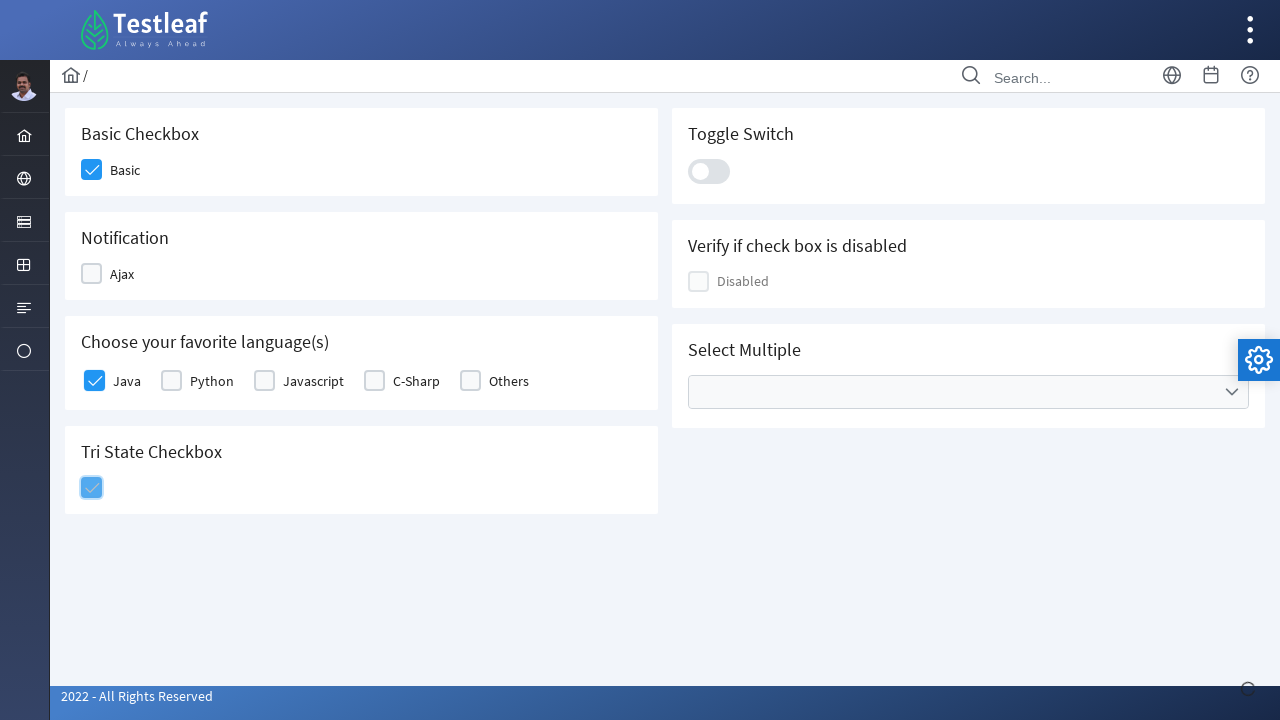

Clicked on toggle switch at (709, 171) on xpath=//div[contains(@class,'toggleswitch-slider')]
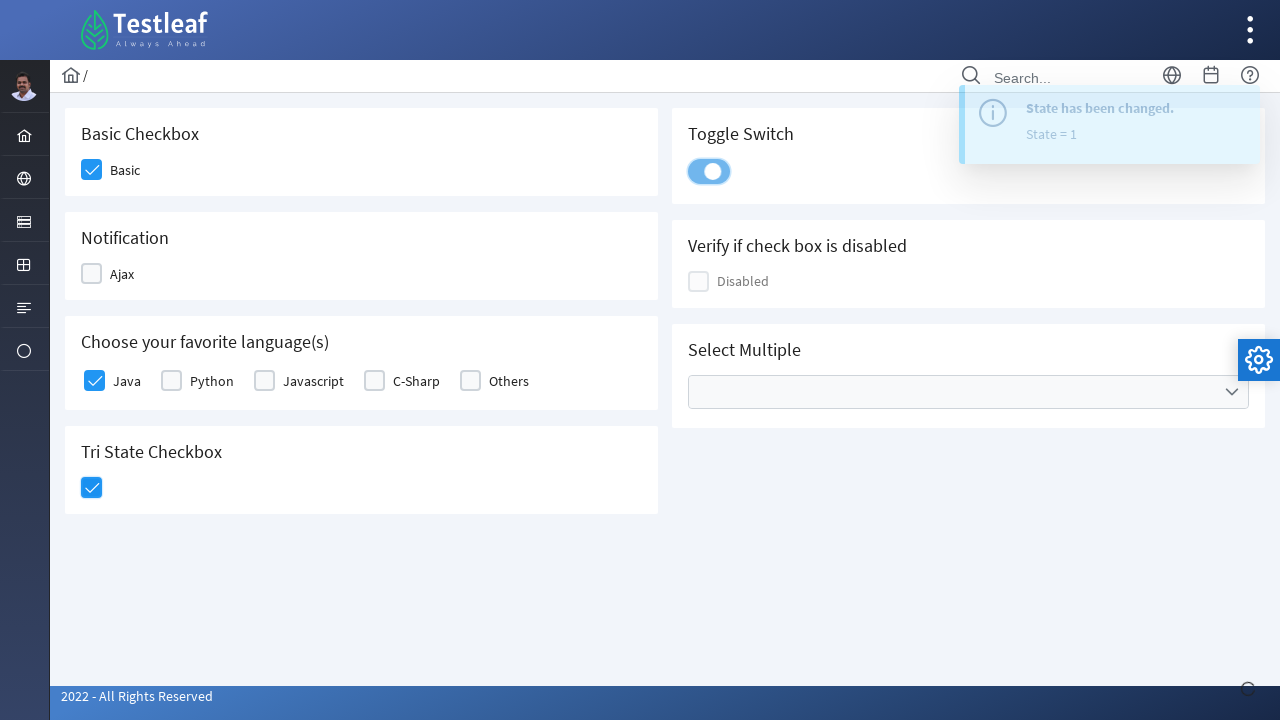

Opened multi-select dropdown at (968, 392) on xpath=//div[contains(@class,'selectcheckboxmenu-multiple')]
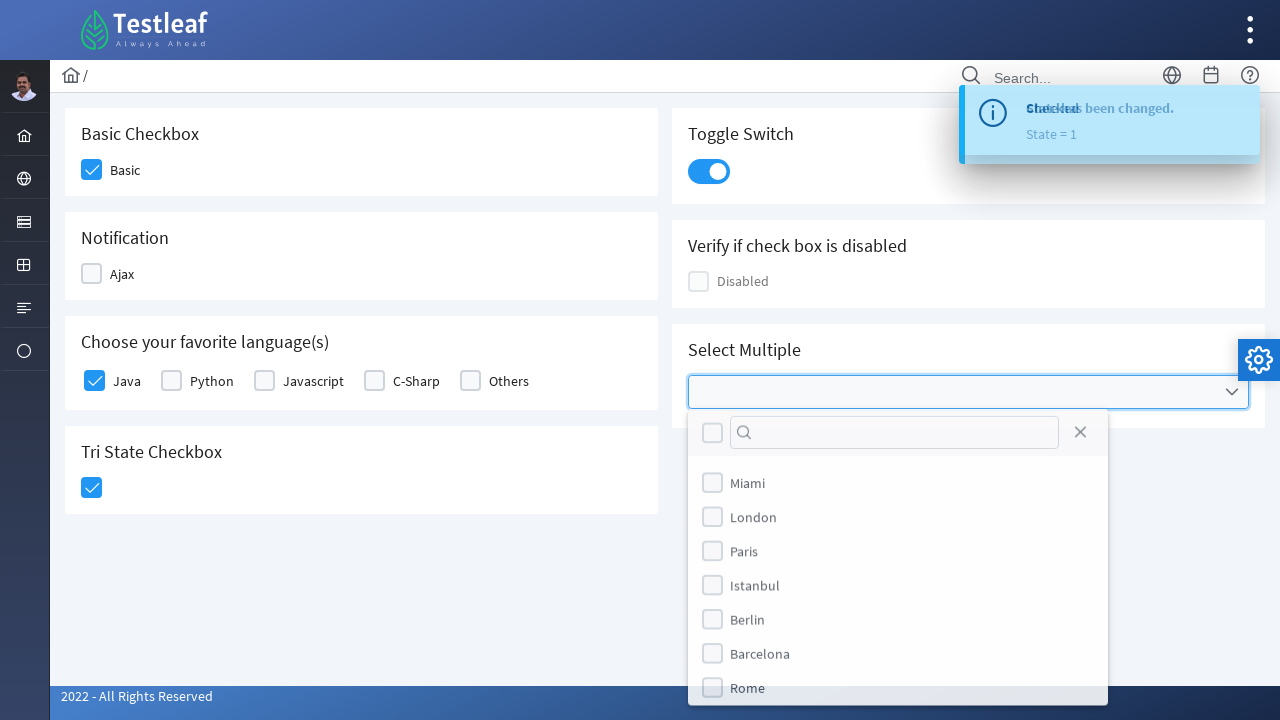

Selected 'Paris' from dropdown at (744, 554) on xpath=//div[contains(@class,'selectcheckboxmenu-header')]//following::label[text
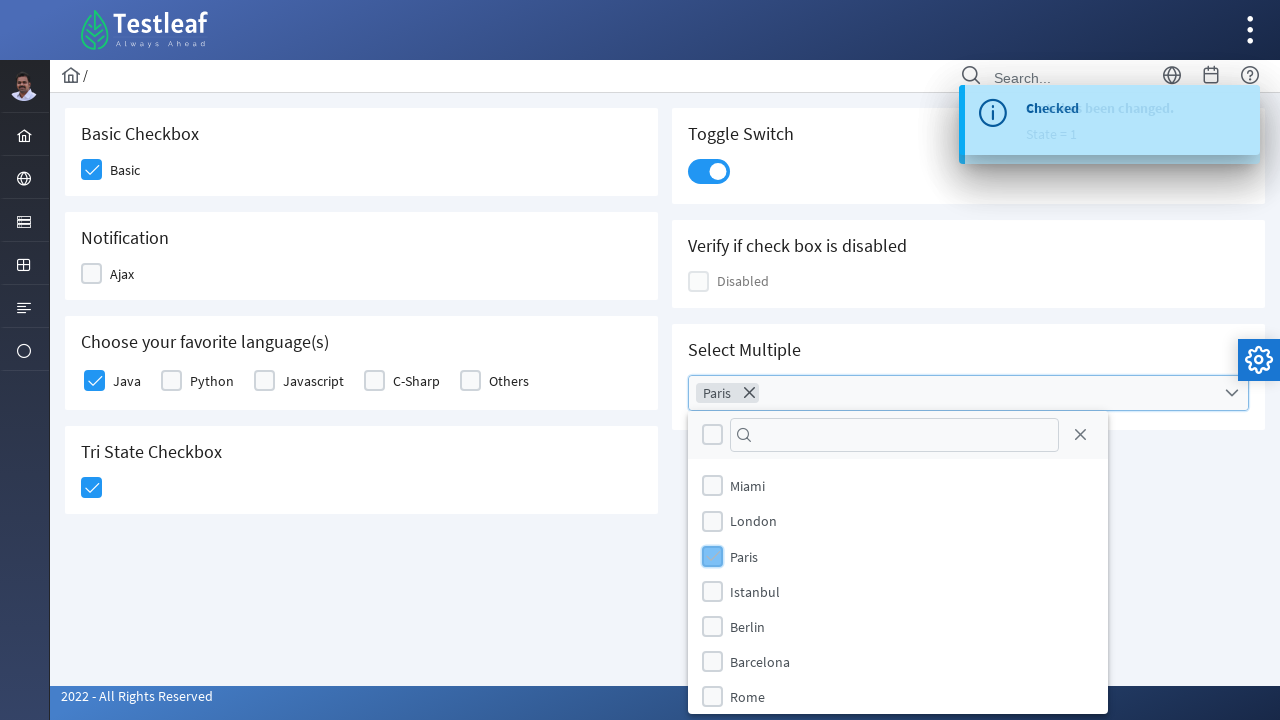

Selected 'Barcelona' from dropdown at (760, 661) on xpath=//div[contains(@class,'selectcheckboxmenu-header')]//following::label[text
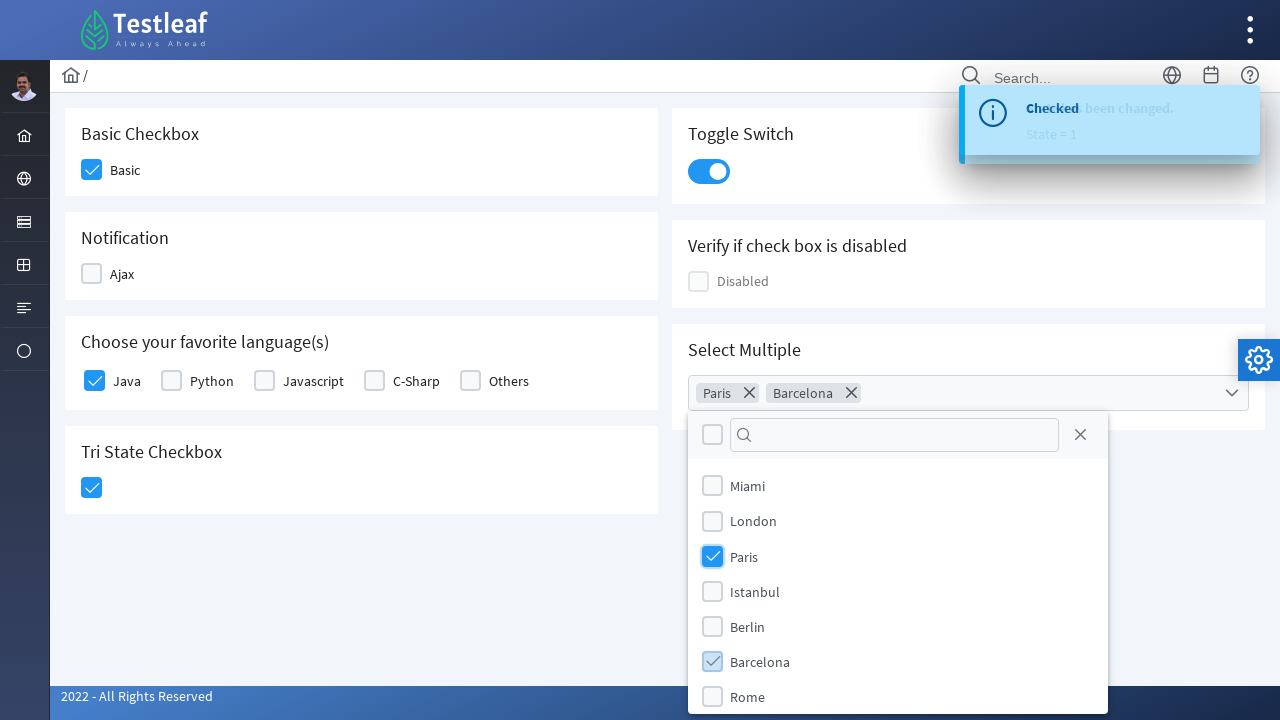

Closed multi-select dropdown at (968, 393) on xpath=//div[contains(@class,'selectcheckboxmenu-multiple')]
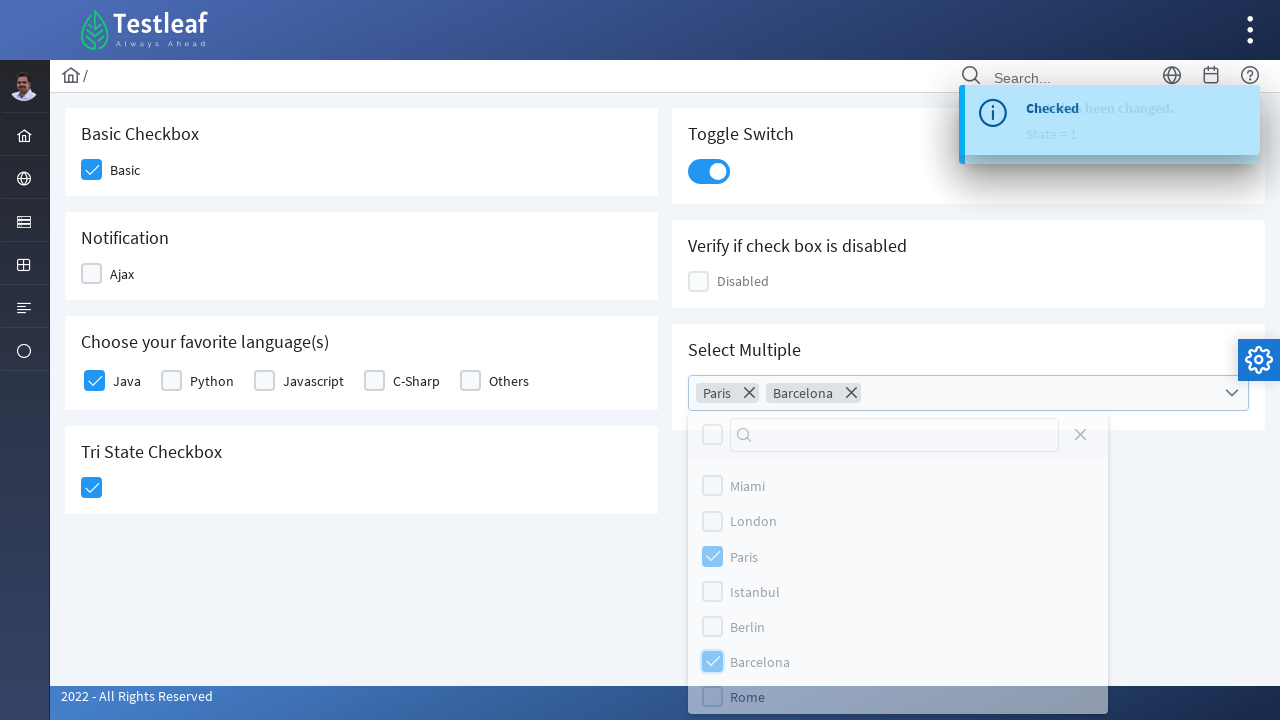

Clicked on 'Ajax' checkbox at (122, 274) on xpath=//span[text()='Ajax']
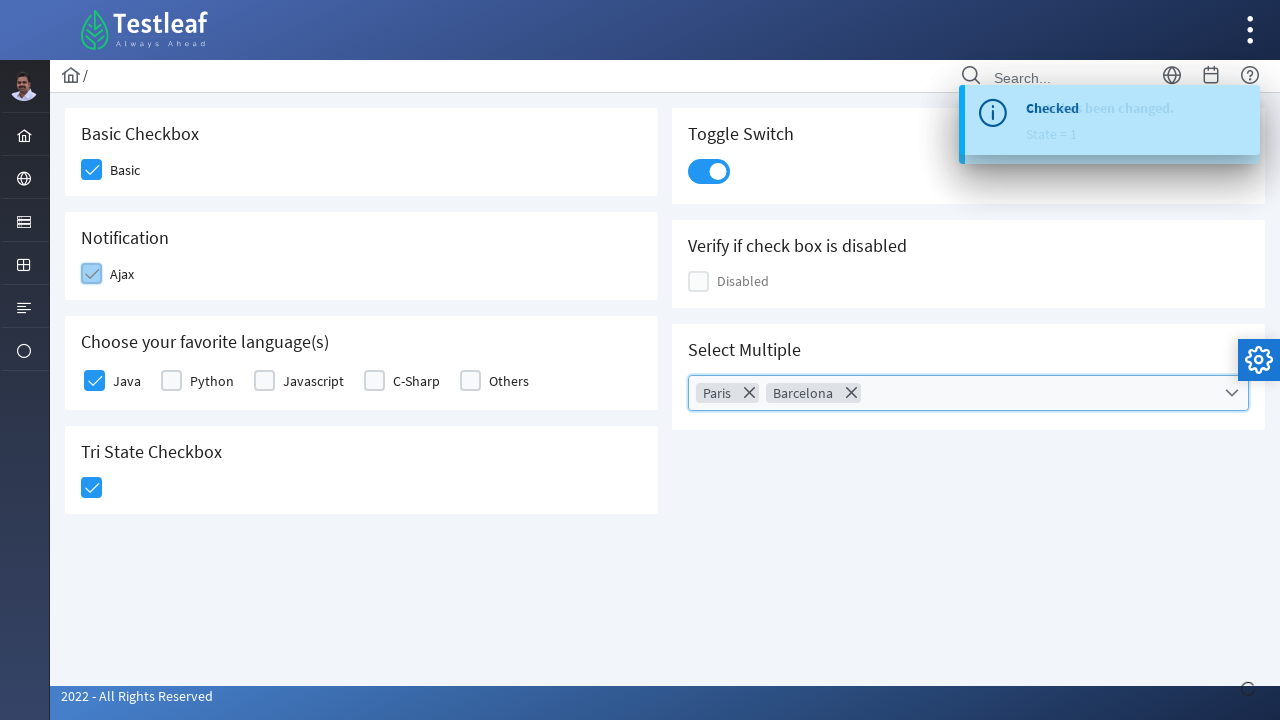

State change confirmation text appeared
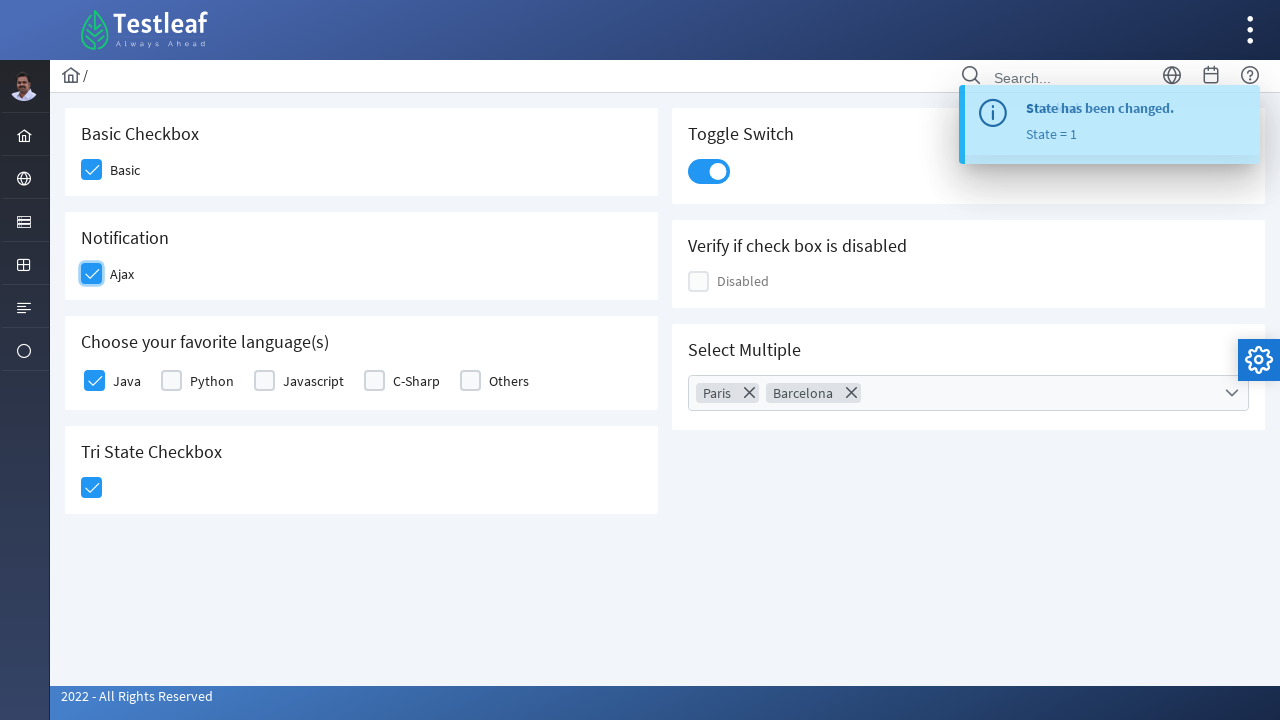

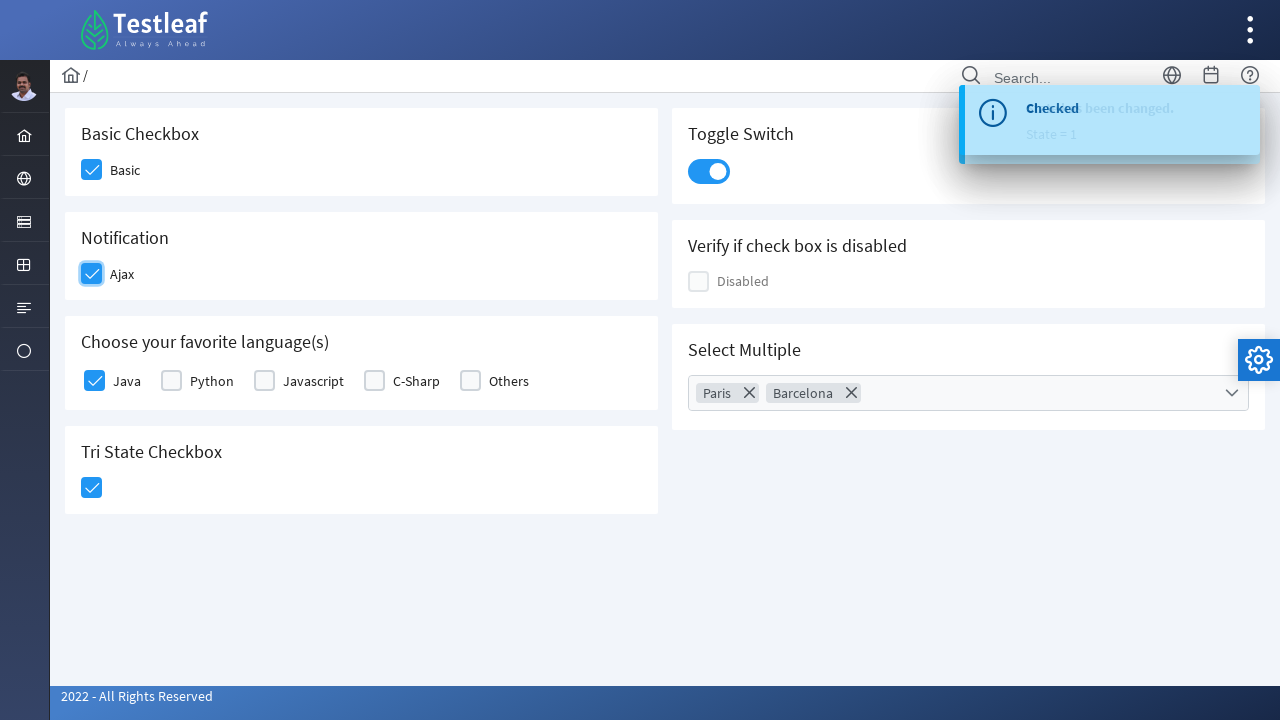